Tests drag and drop functionality on jQuery UI demo page by dragging an element into a droppable area within an iframe

Starting URL: https://jqueryui.com/droppable

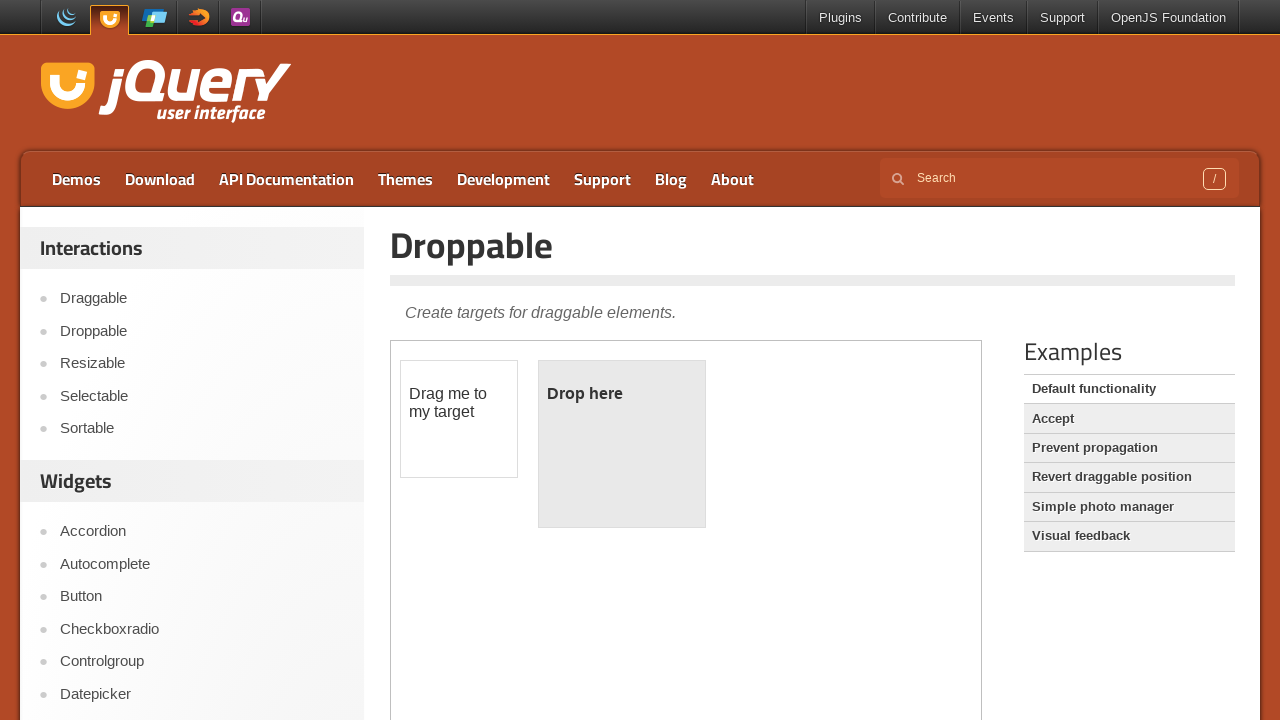

Located the first iframe on the jQuery UI droppable demo page
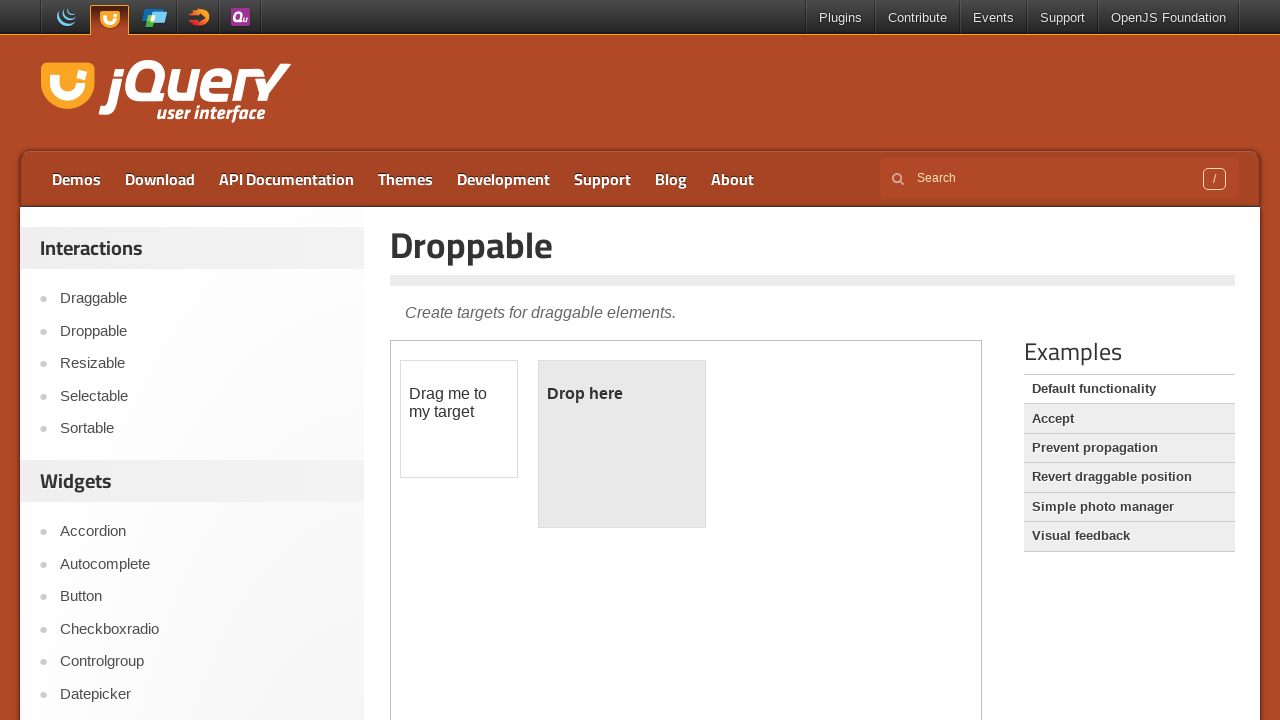

Located the draggable element with id 'draggable' within the iframe
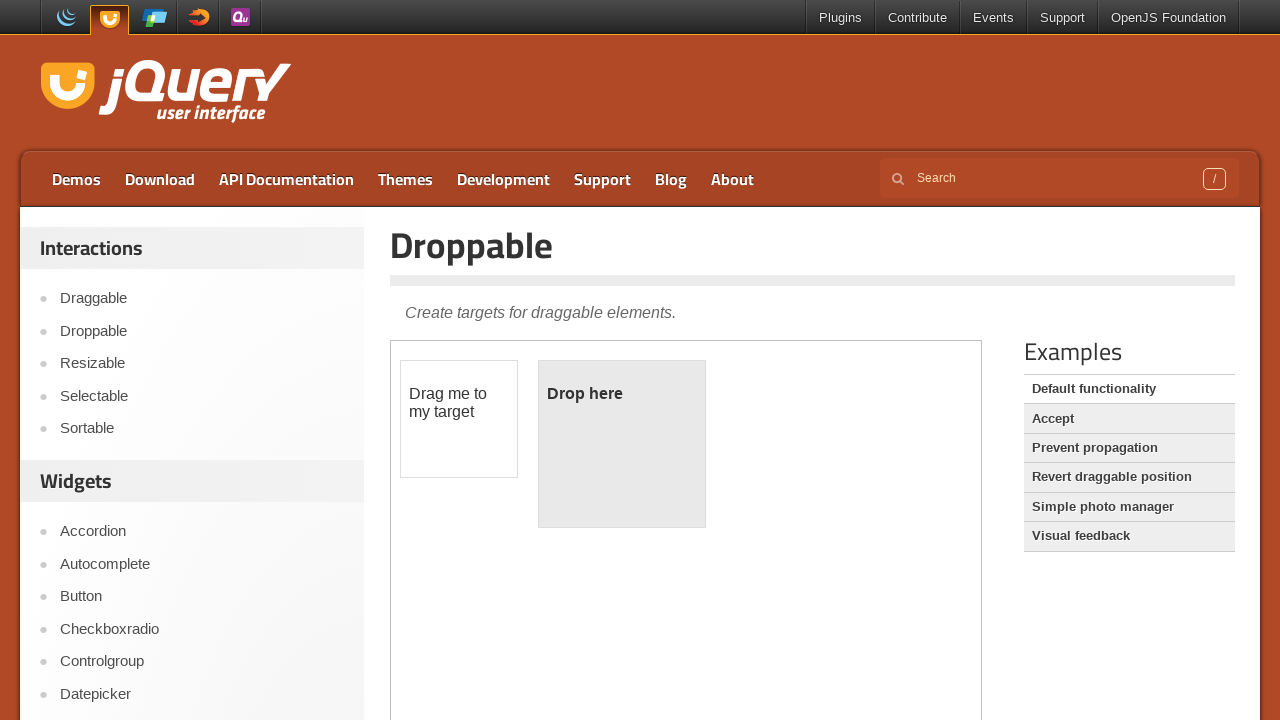

Located the droppable element with id 'droppable' within the iframe
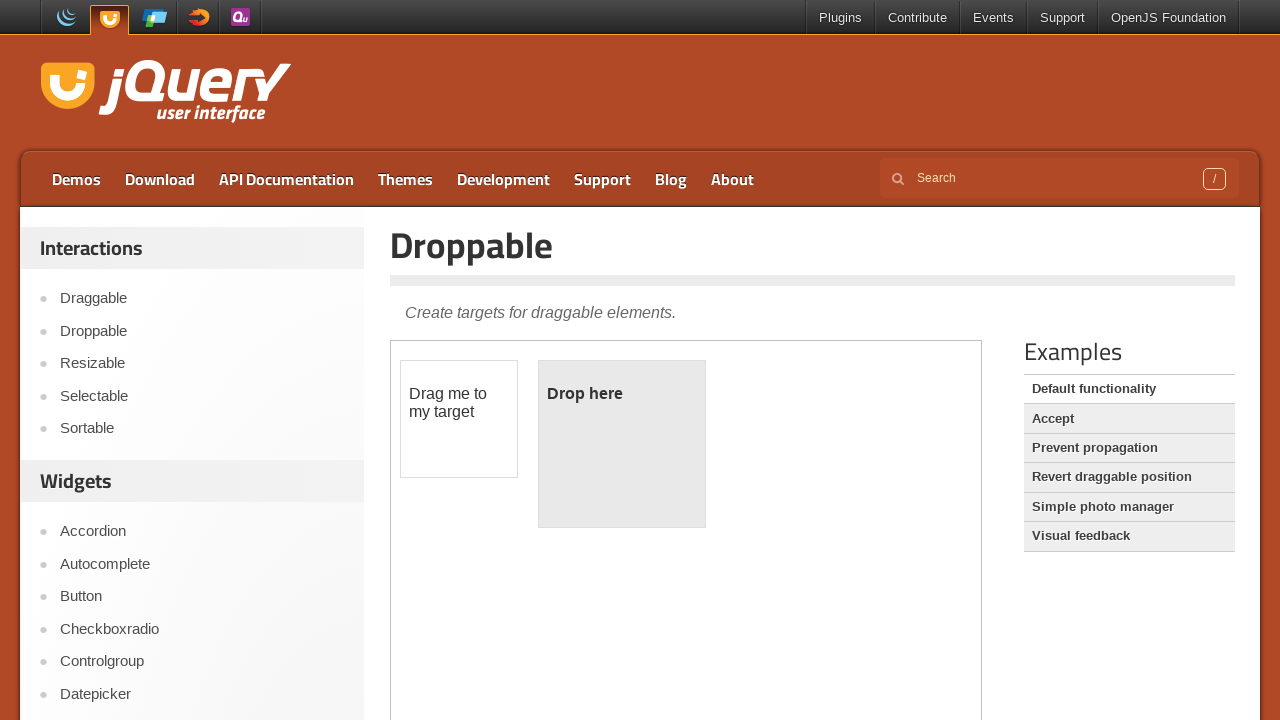

Dragged the draggable element into the droppable area at (622, 444)
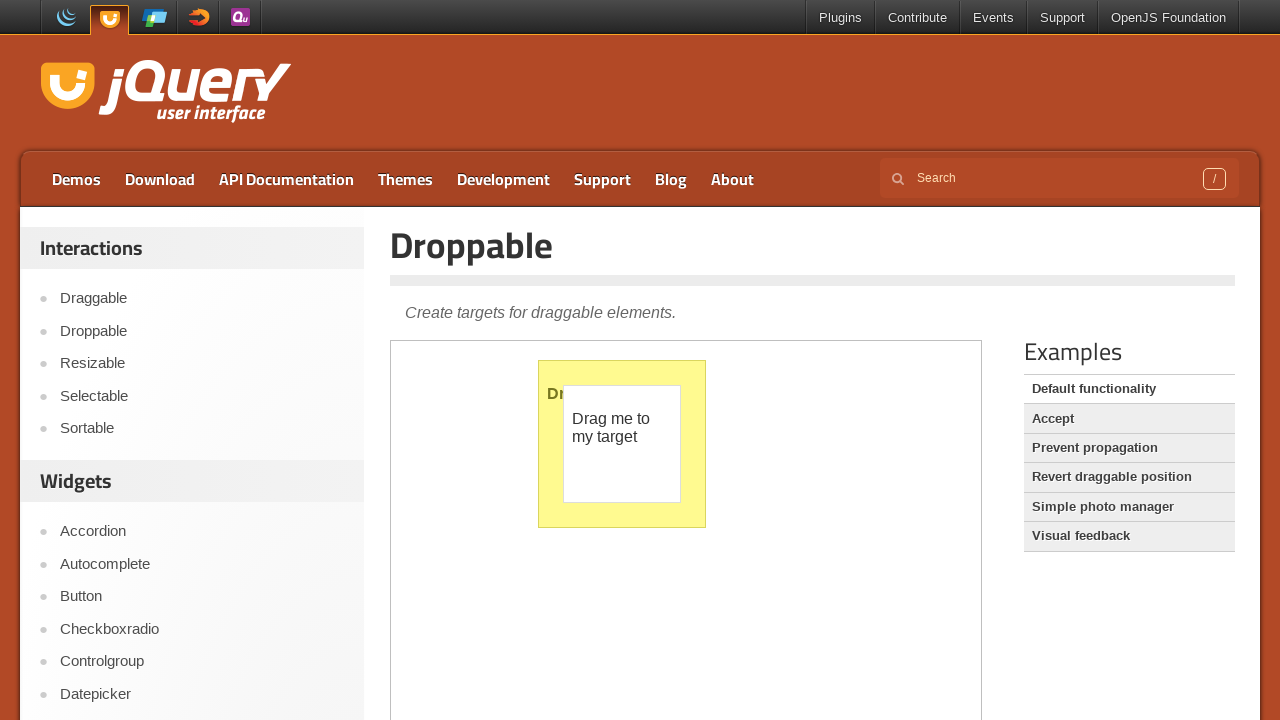

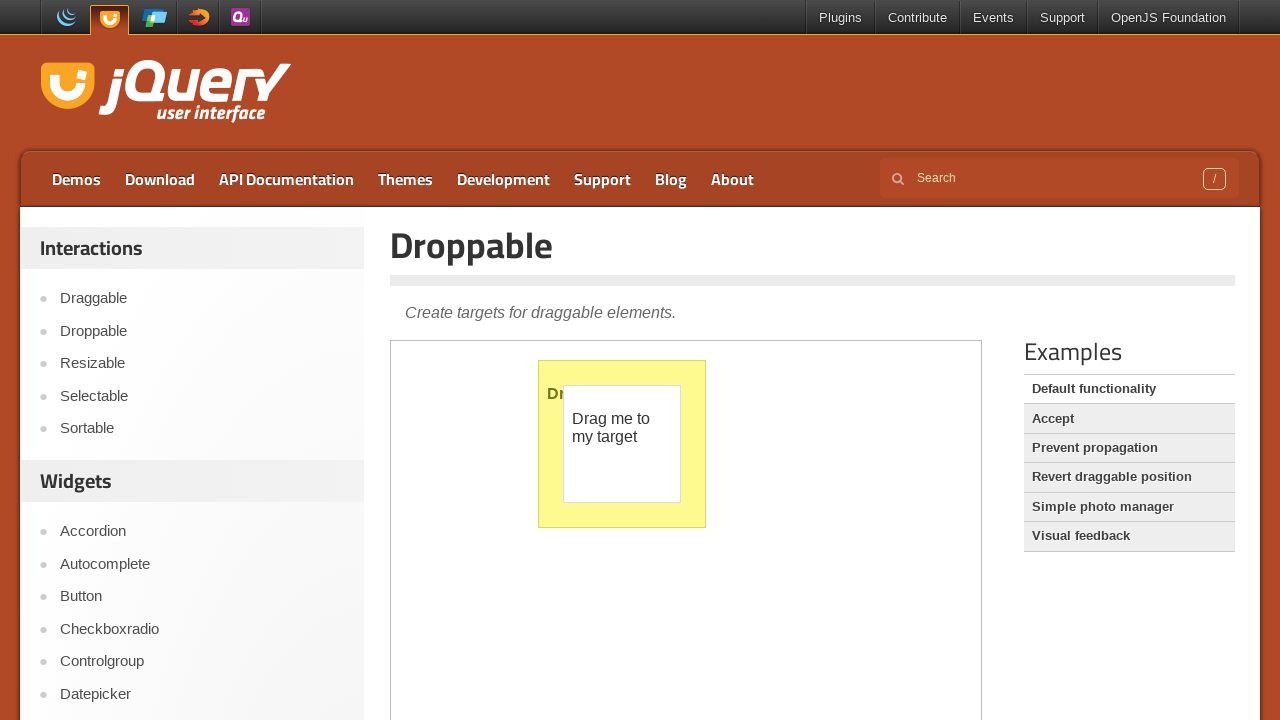